Tests marking all items as completed using the toggle all checkbox

Starting URL: https://demo.playwright.dev/todomvc

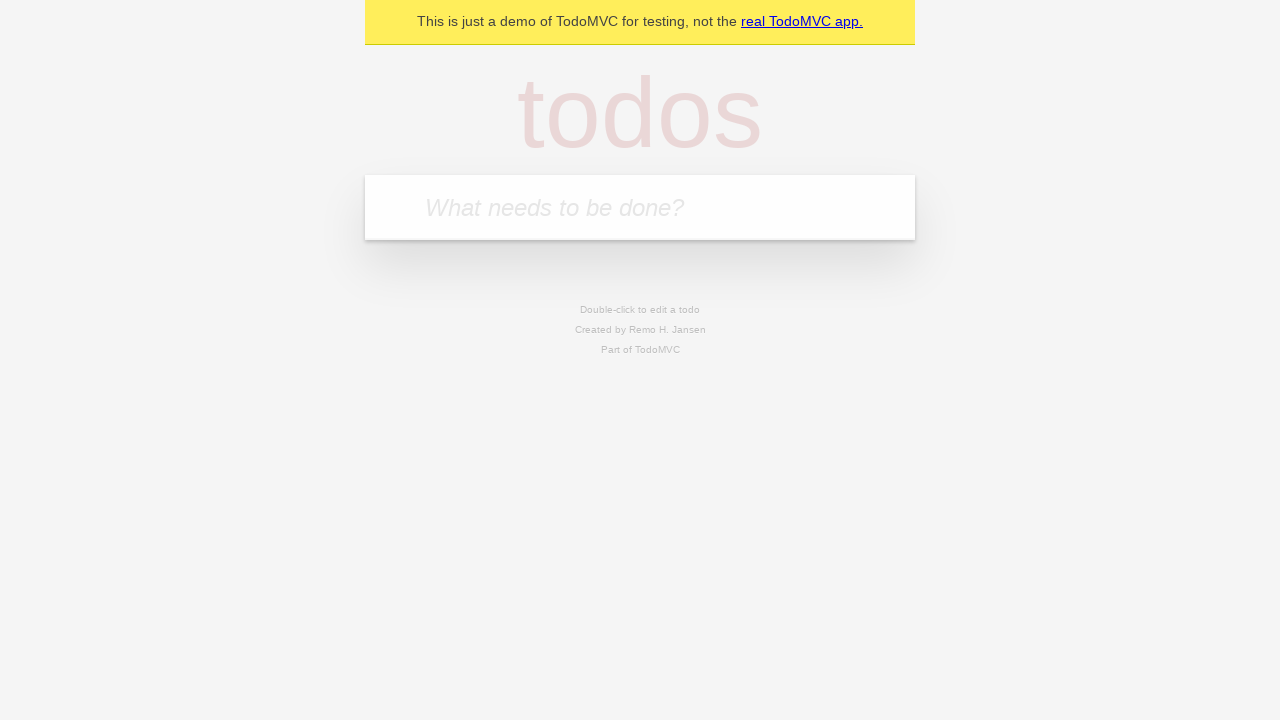

Navigated to TodoMVC demo application
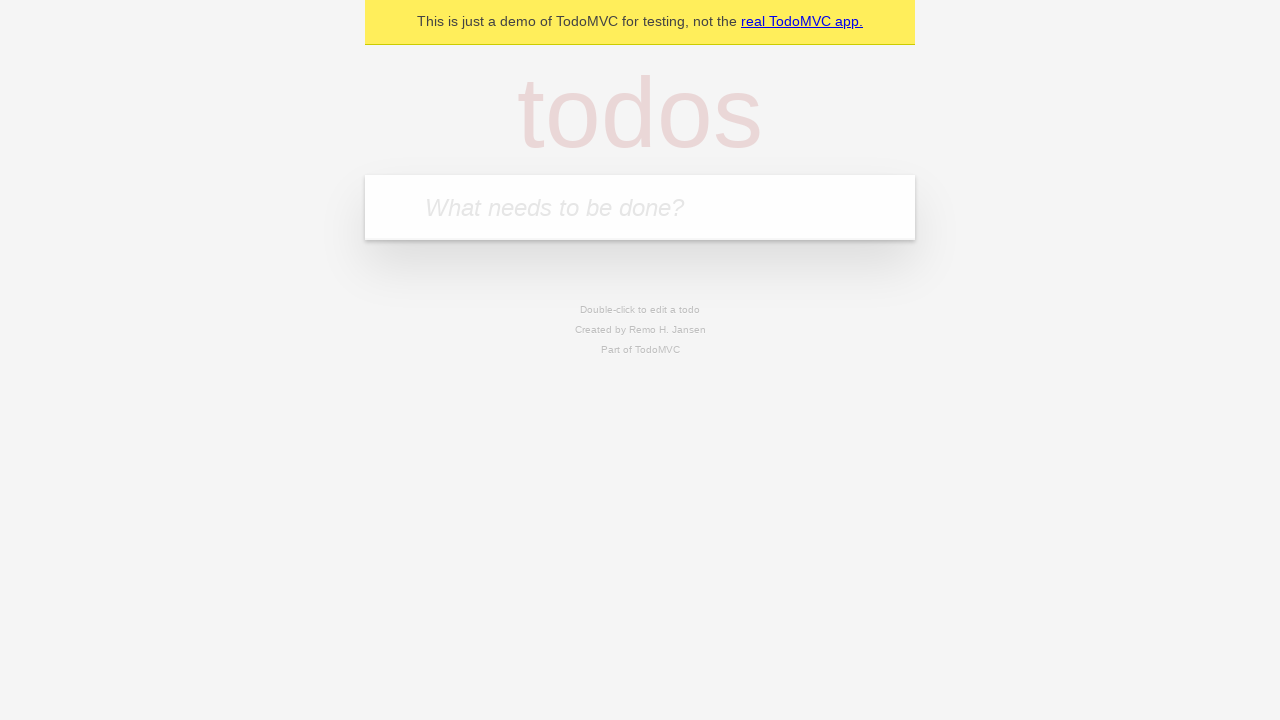

Located the new todo input field
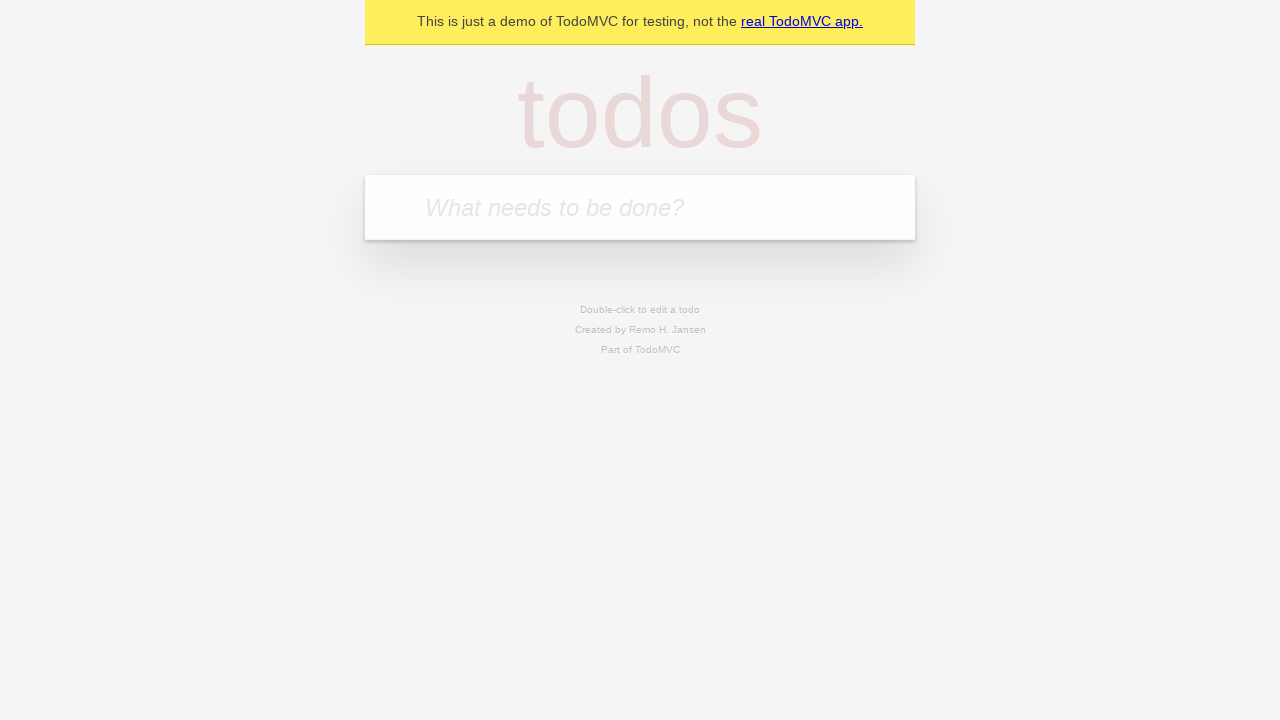

Filled todo input with 'buy some cheese' on internal:attr=[placeholder="What needs to be done?"i]
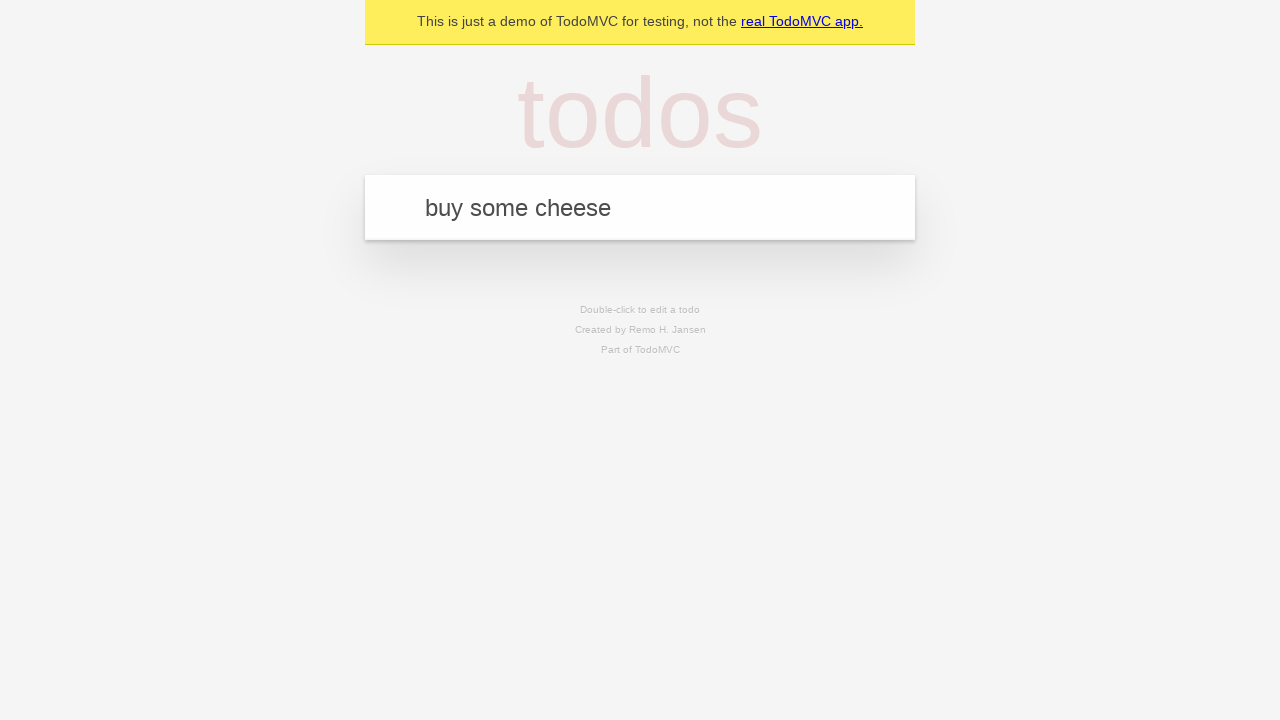

Pressed Enter to add todo item 'buy some cheese' on internal:attr=[placeholder="What needs to be done?"i]
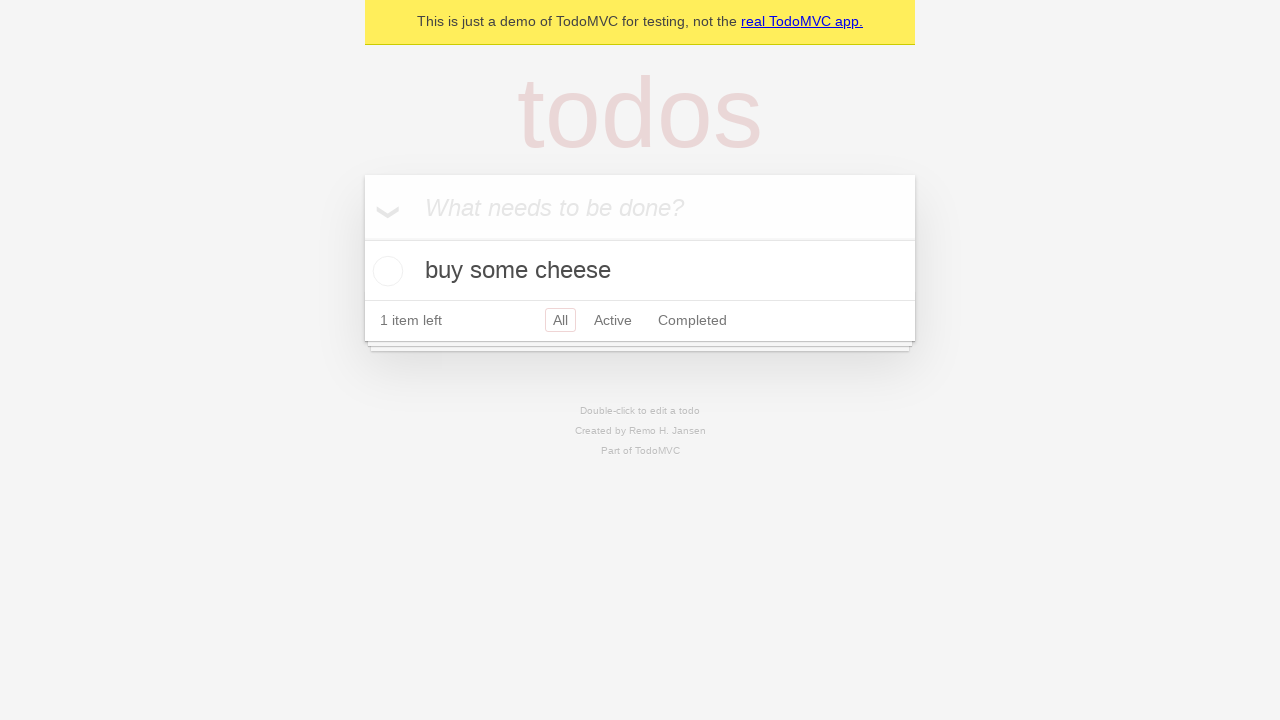

Filled todo input with 'feed the cat' on internal:attr=[placeholder="What needs to be done?"i]
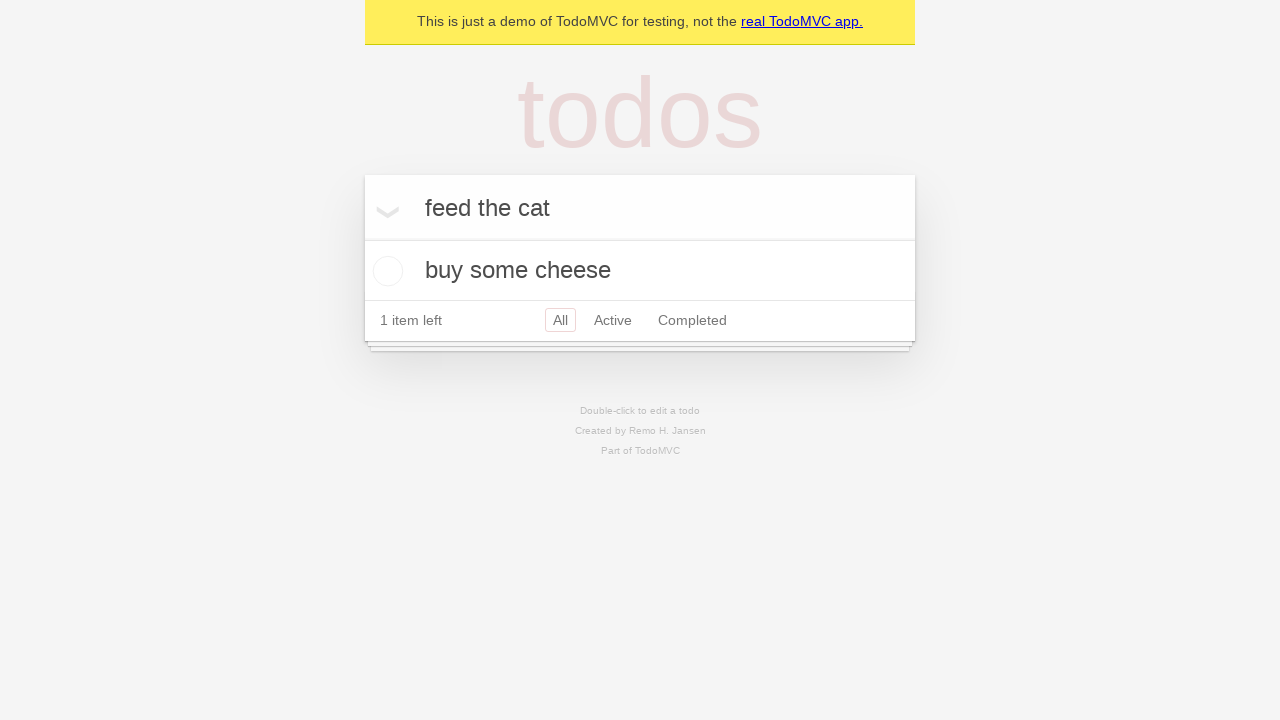

Pressed Enter to add todo item 'feed the cat' on internal:attr=[placeholder="What needs to be done?"i]
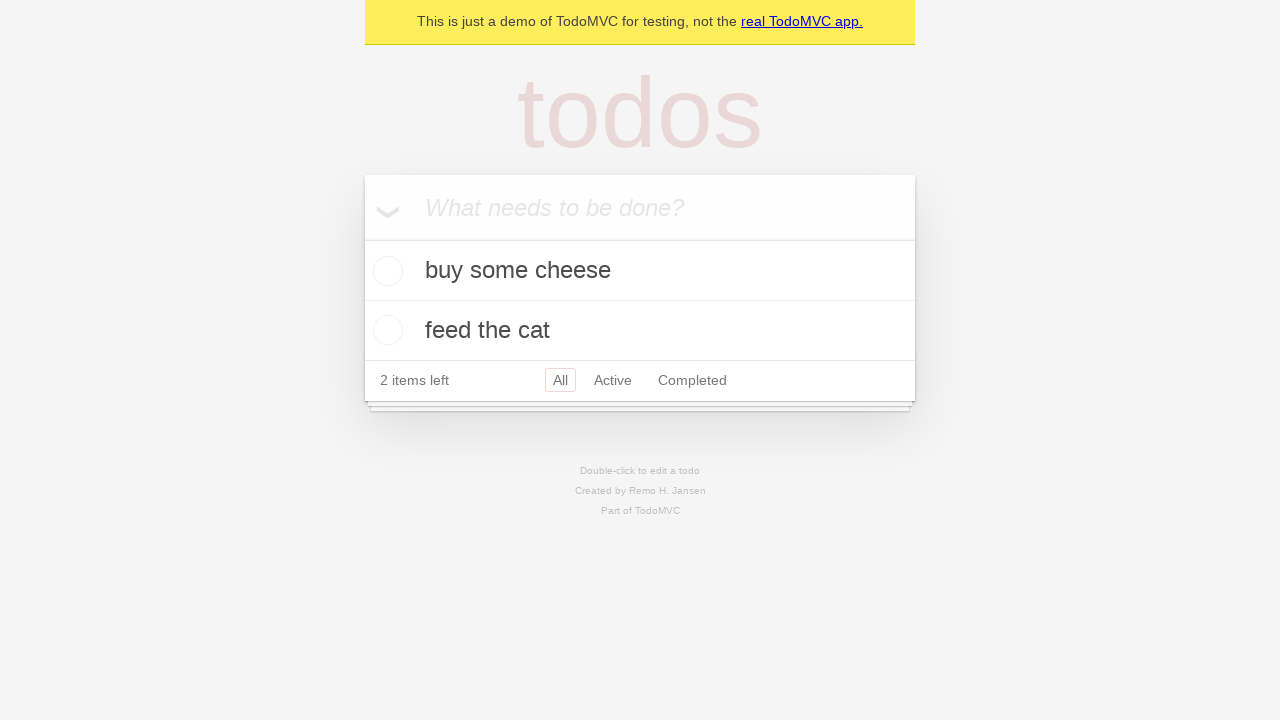

Filled todo input with 'book a doctors appointment' on internal:attr=[placeholder="What needs to be done?"i]
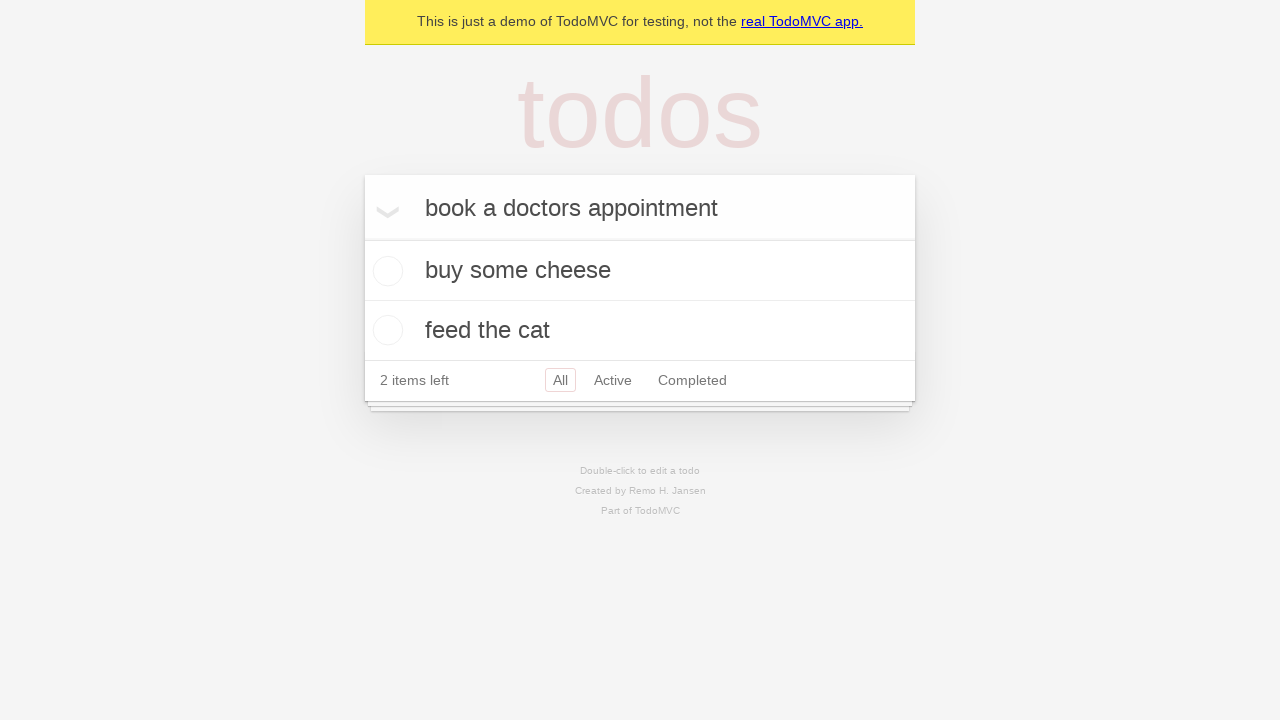

Pressed Enter to add todo item 'book a doctors appointment' on internal:attr=[placeholder="What needs to be done?"i]
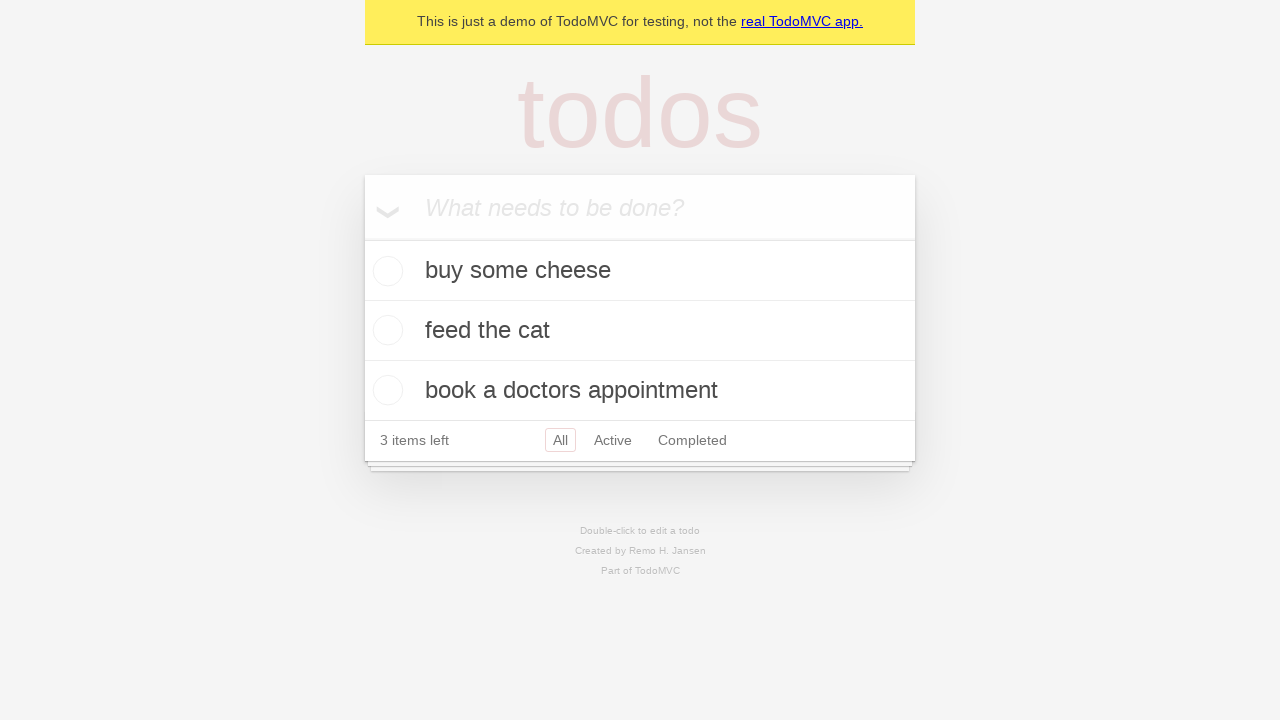

Clicked 'Mark all as complete' toggle checkbox at (362, 238) on internal:label="Mark all as complete"i
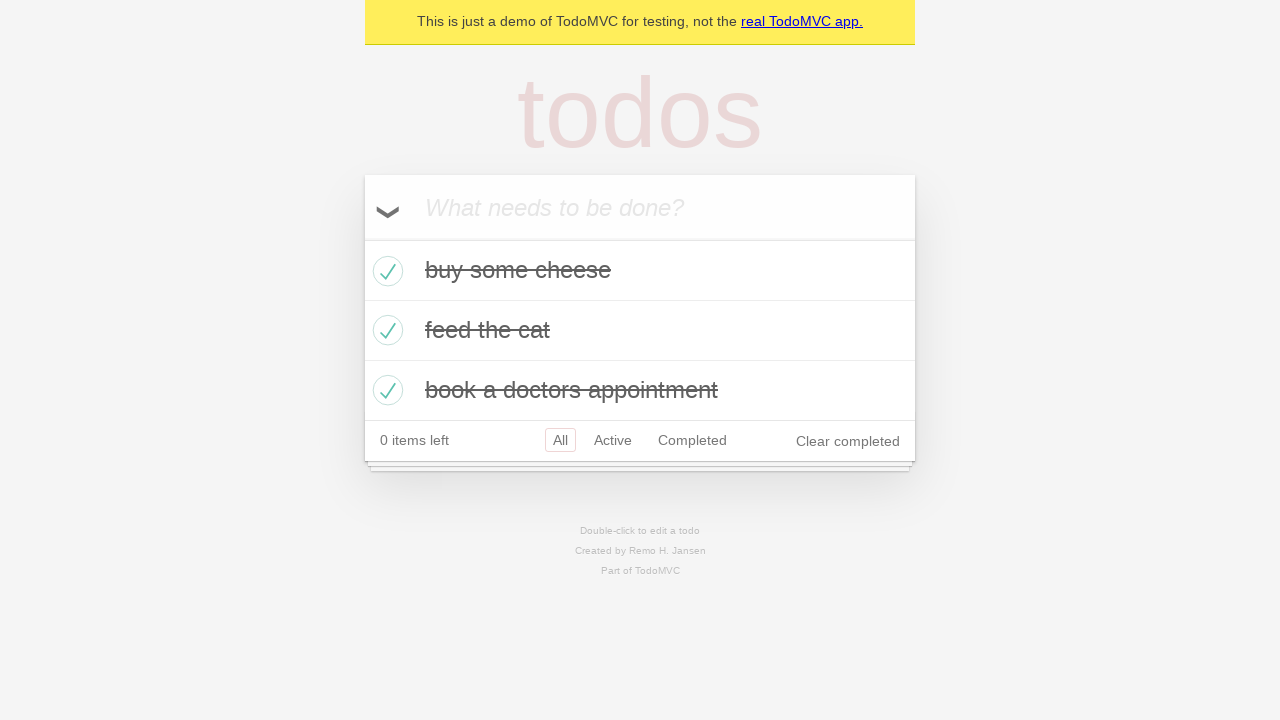

Verified all todo items are marked as completed
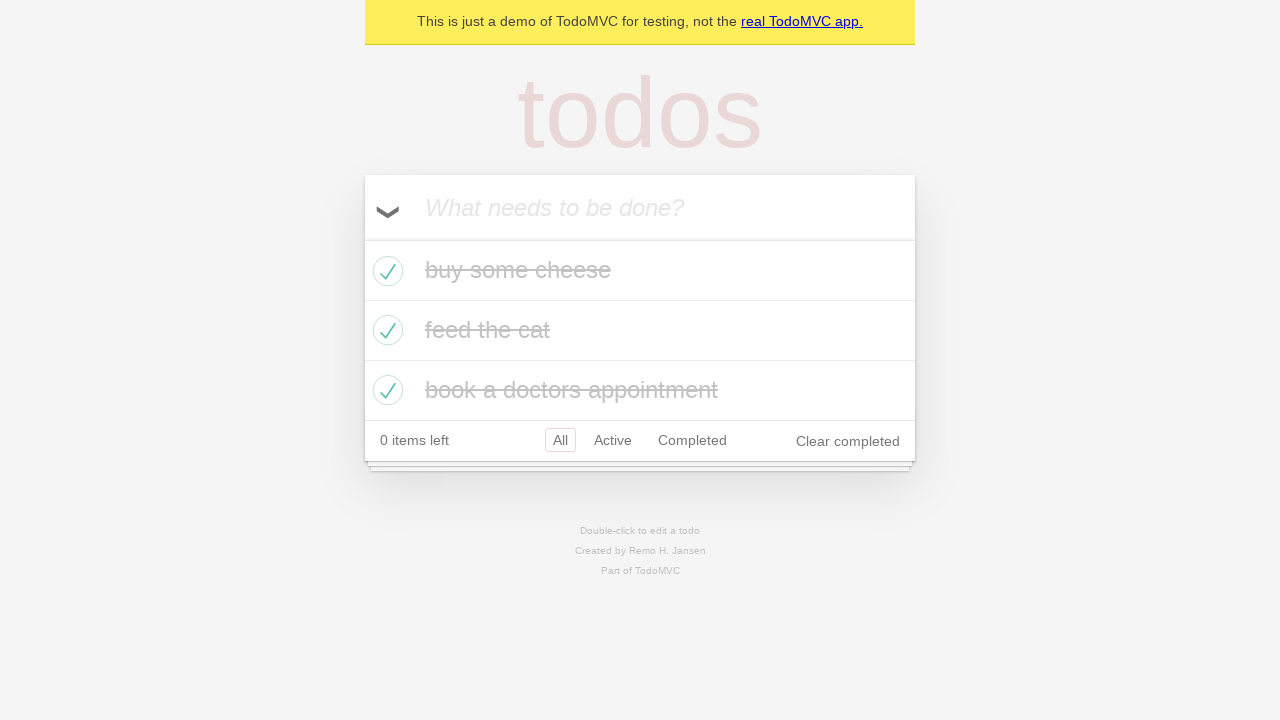

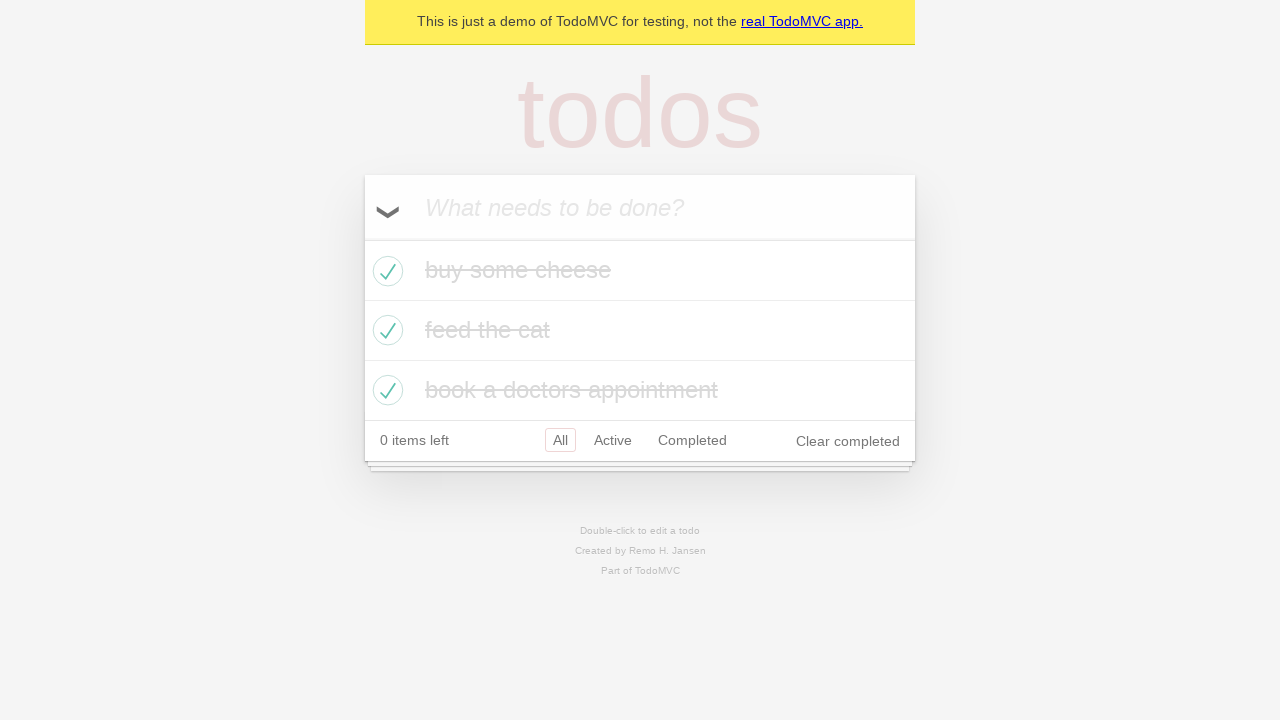